Tests checkbox functionality by finding all car-related checkboxes on a practice page and clicking each one that is visible

Starting URL: https://www.letskodeit.com/practice

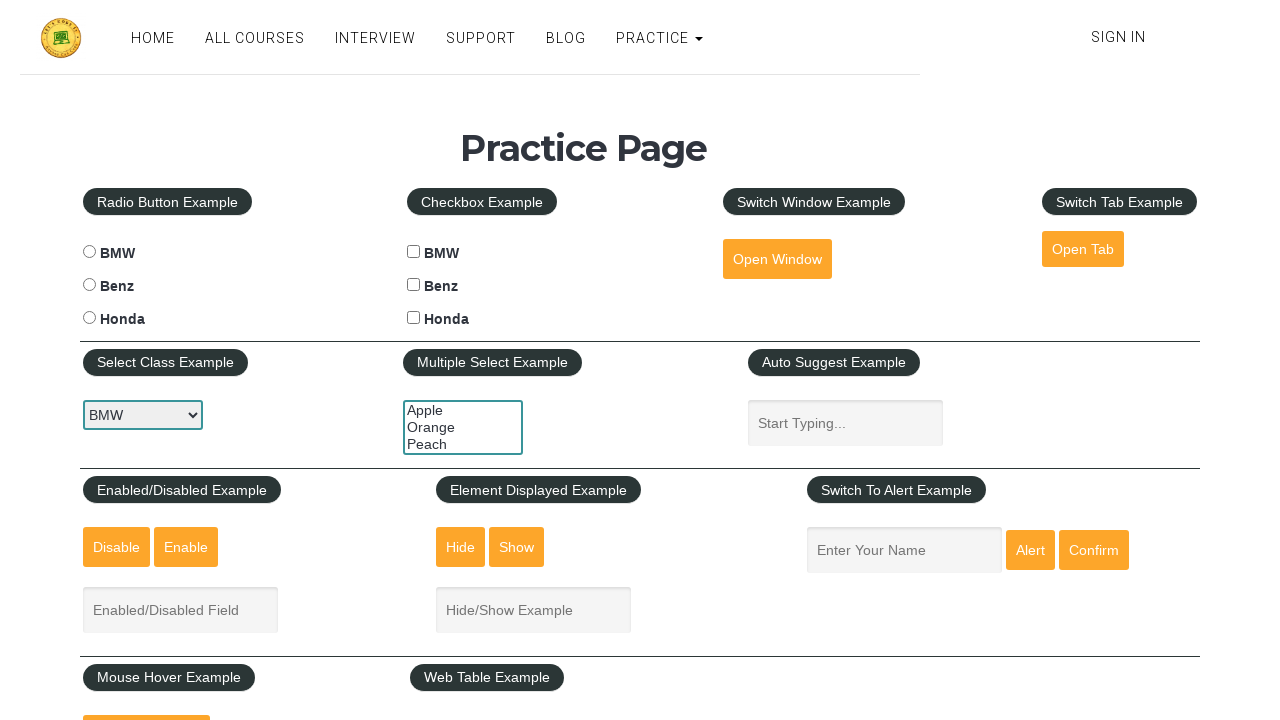

Navigated to practice page at https://www.letskodeit.com/practice
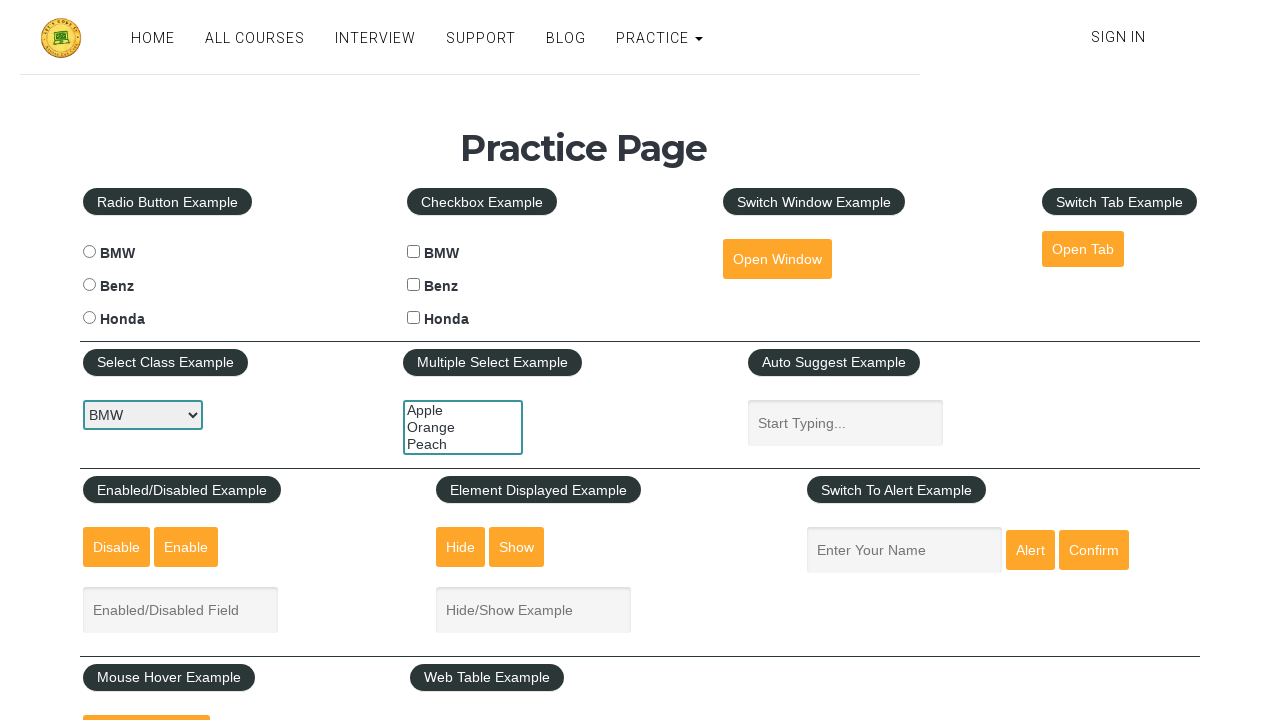

Located all car-related checkboxes on the page
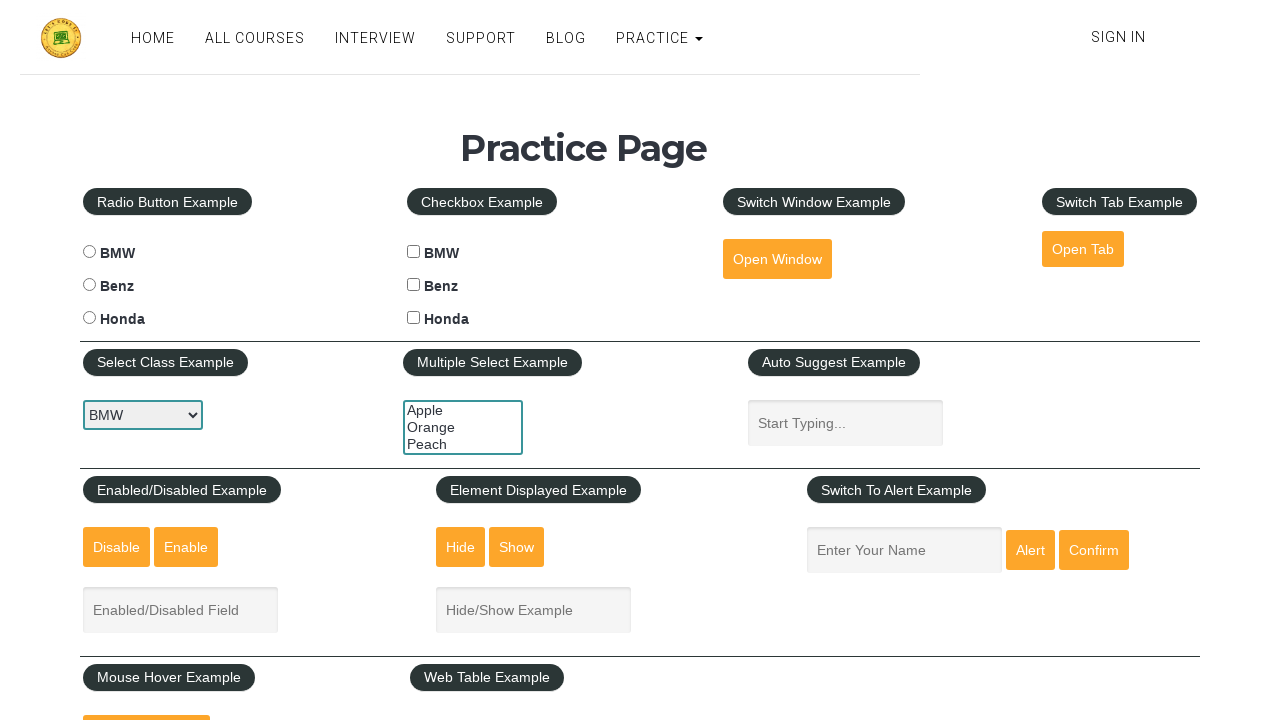

Clicked a visible car checkbox at (414, 252) on xpath=//*[@name='cars' and @type='checkbox'] >> nth=0
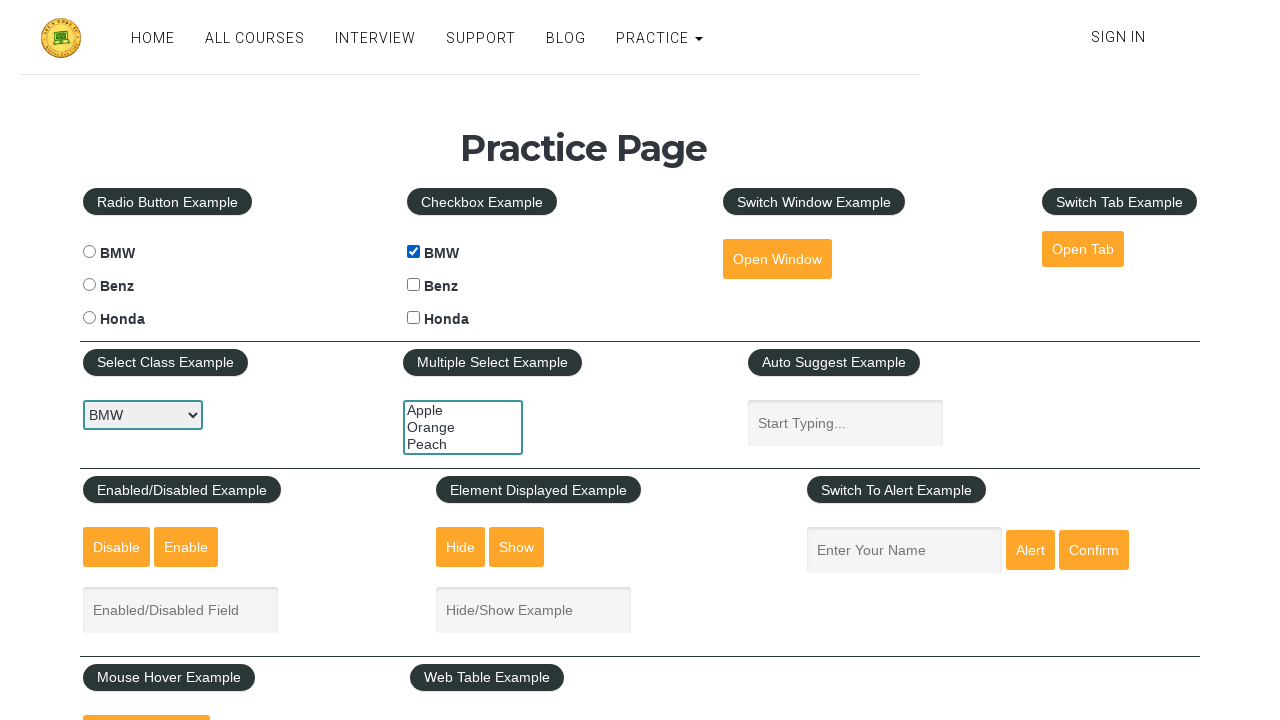

Clicked a visible car checkbox at (414, 285) on xpath=//*[@name='cars' and @type='checkbox'] >> nth=1
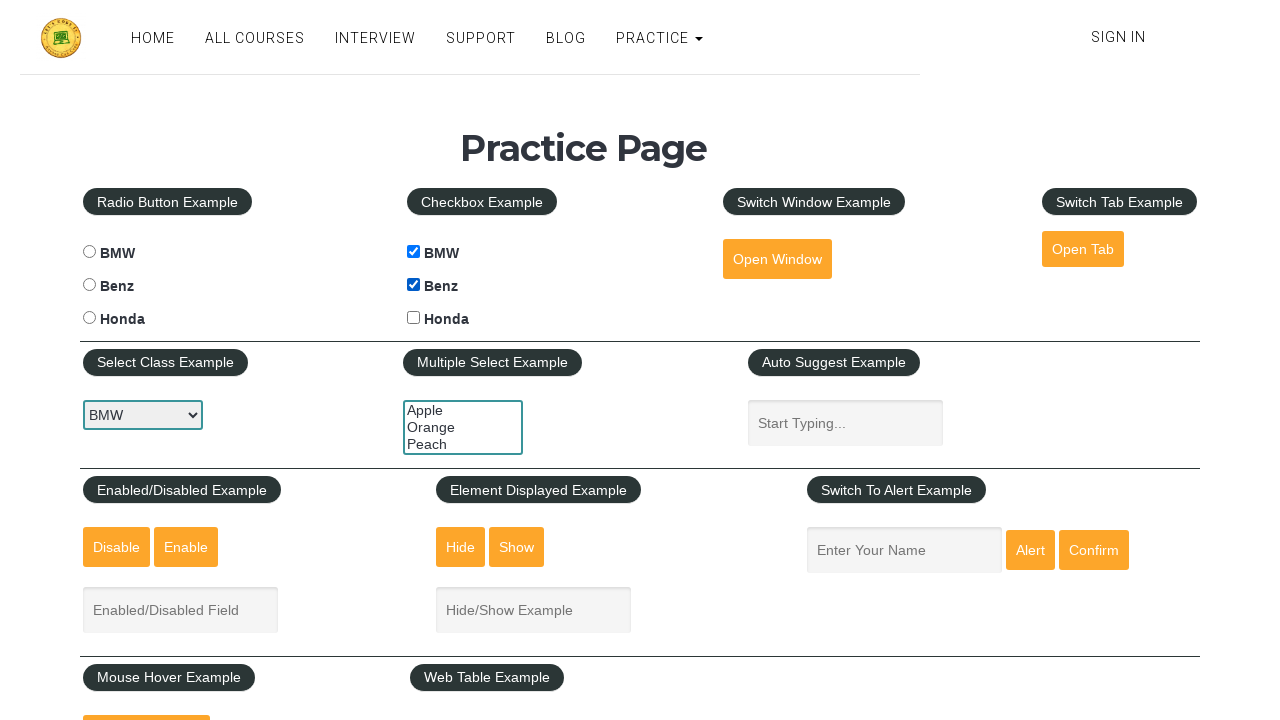

Clicked a visible car checkbox at (414, 318) on xpath=//*[@name='cars' and @type='checkbox'] >> nth=2
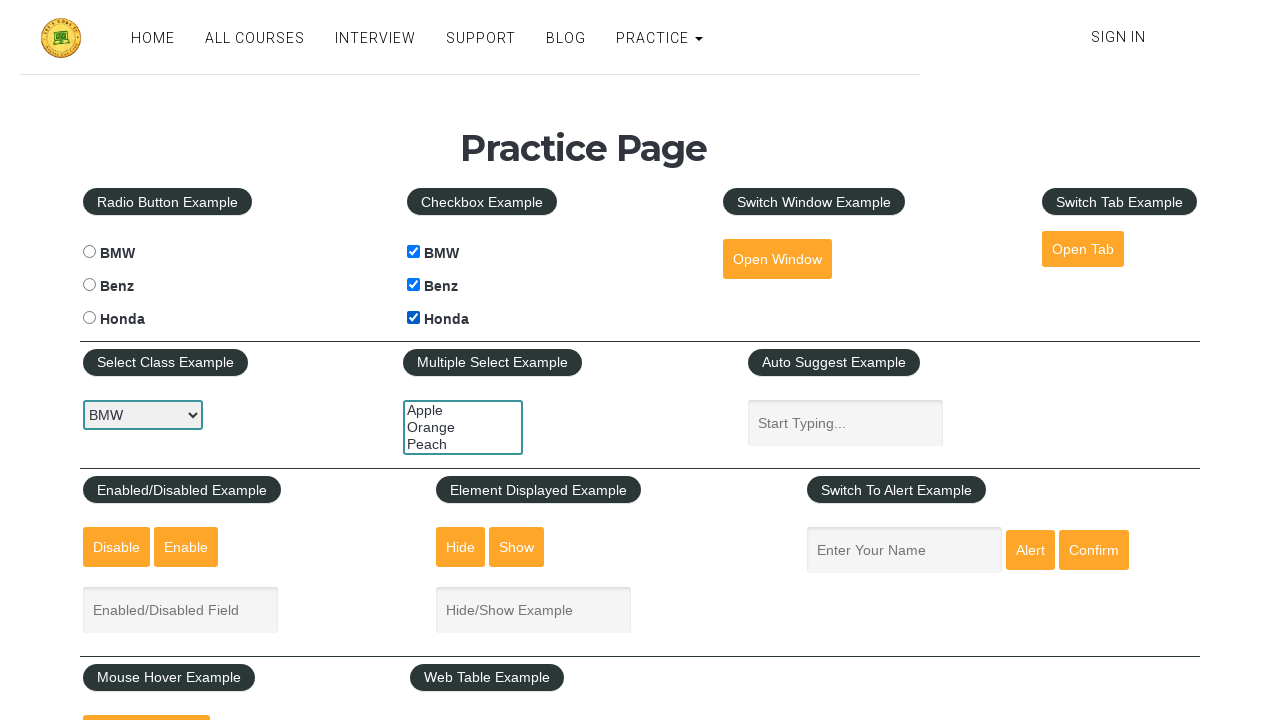

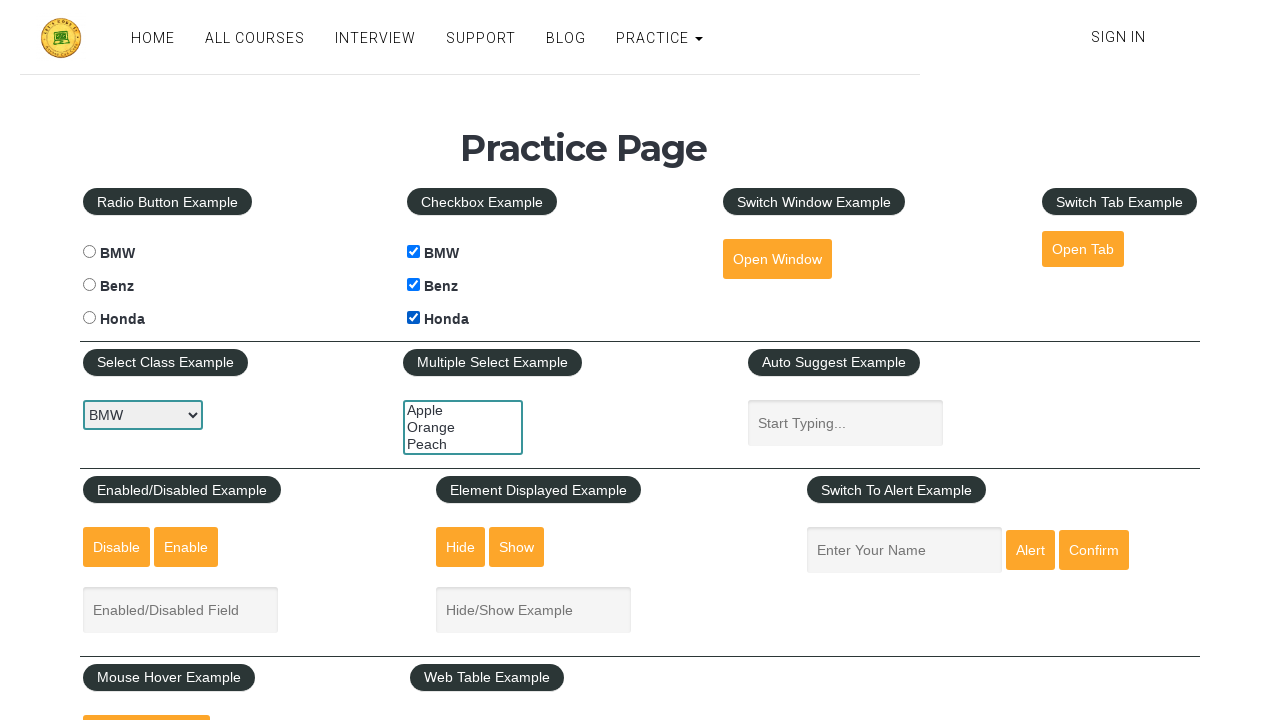